Tests the complete checkout flow on an e-commerce site by adding an item to cart, filling out shipping information, and confirming the order

Starting URL: https://danube-web.shop

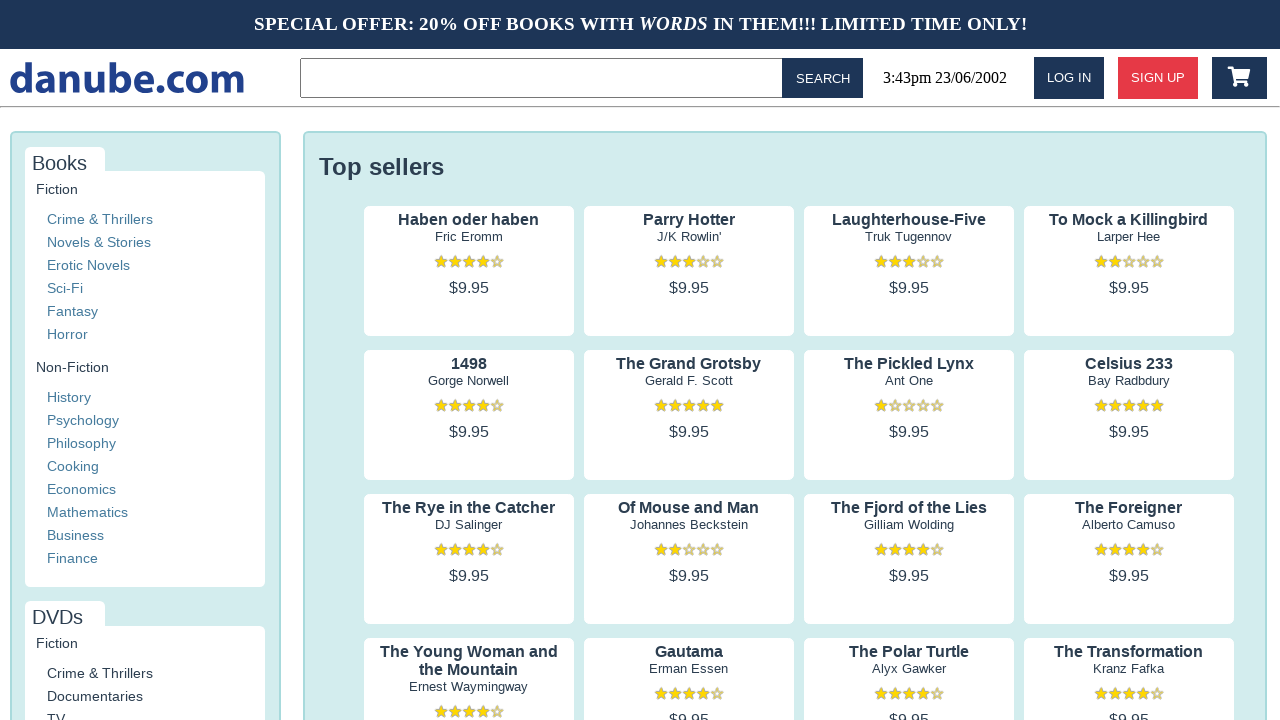

Clicked on first product preview at (469, 237) on .preview:nth-child(1) > .preview-author
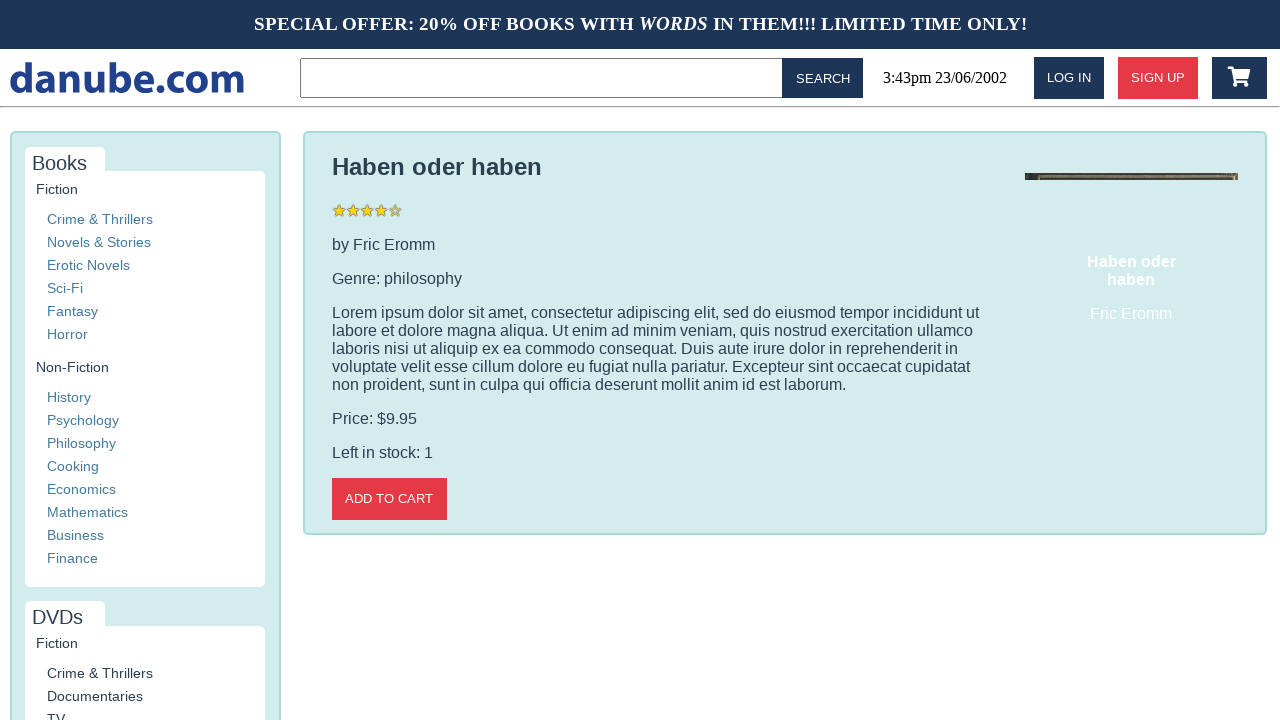

Clicked add to cart button at (389, 499) on .detail-wrapper > .call-to-action
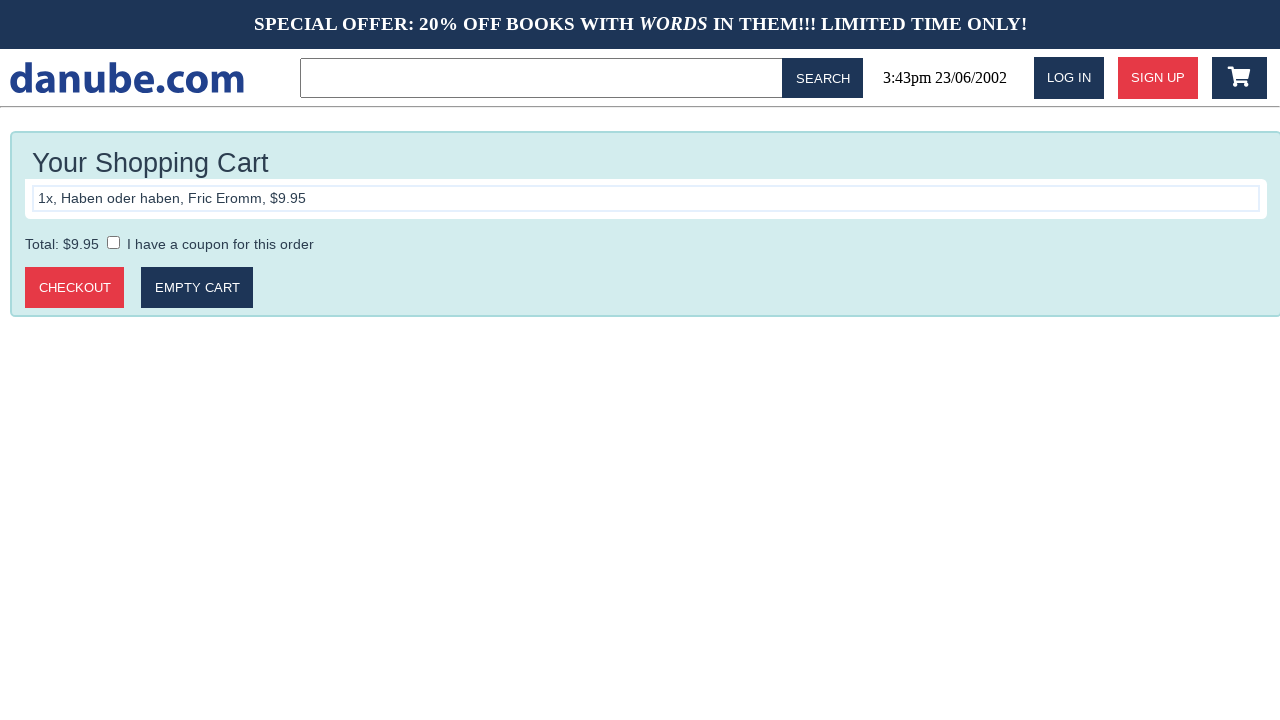

Clicked logo to return to home page at (127, 78) on #logo
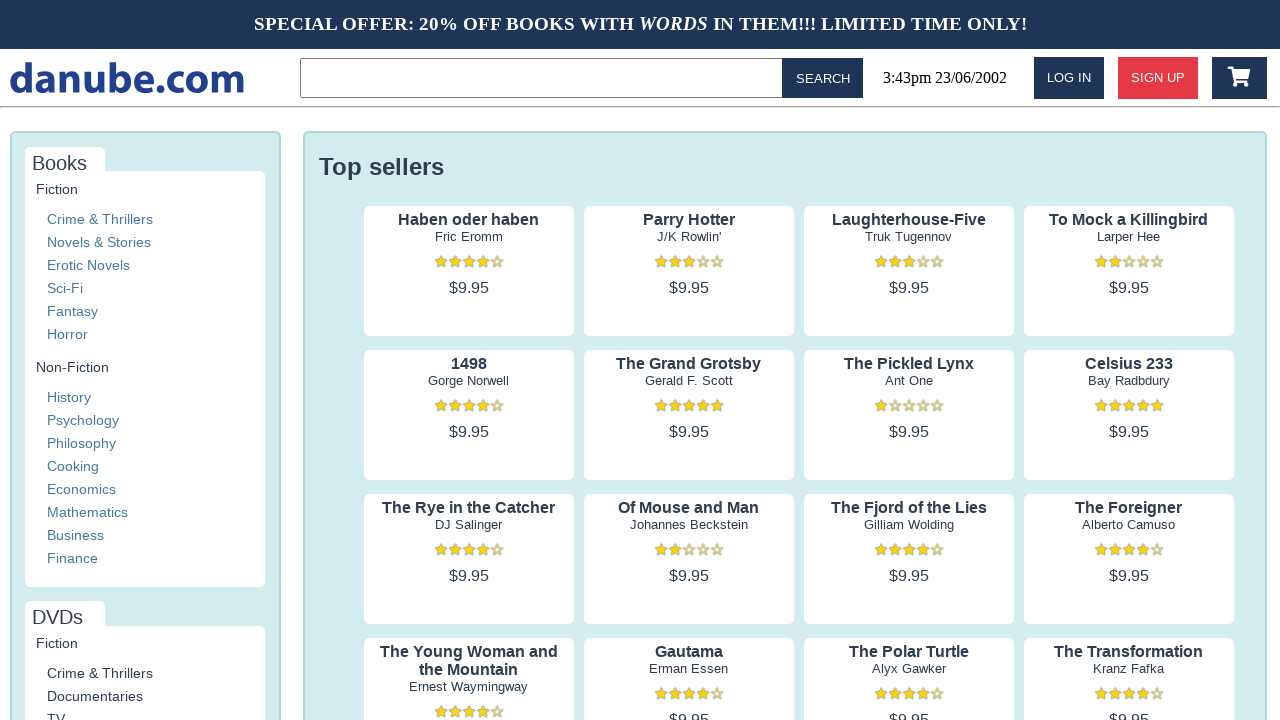

Clicked cart icon at (1239, 78) on #cart
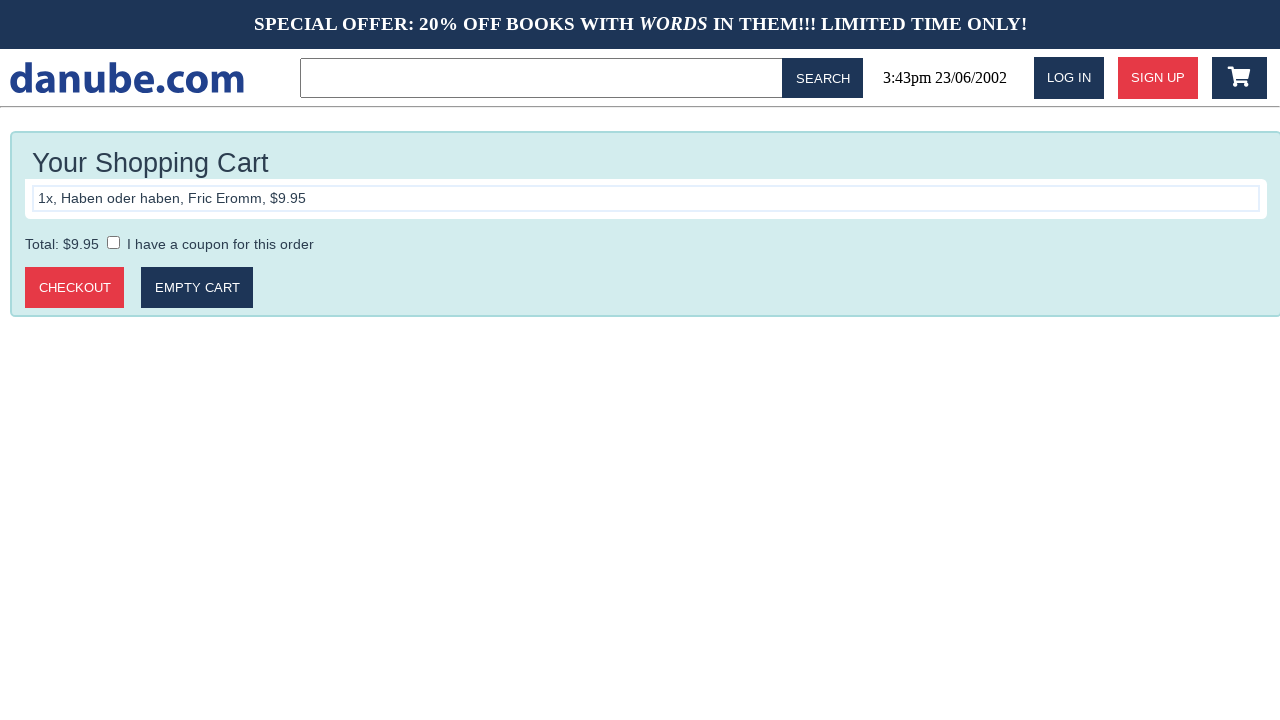

Clicked proceed to checkout button at (75, 288) on .cart > .call-to-action
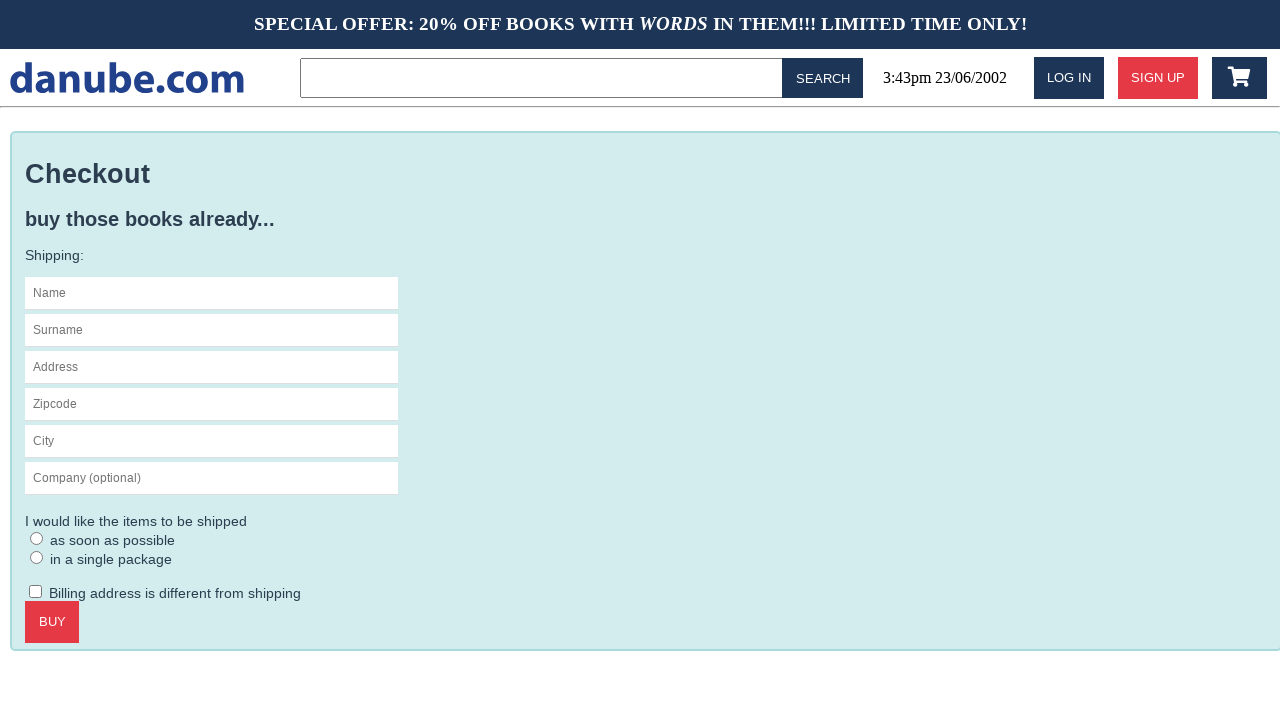

Clicked on name field at (212, 293) on #s-name
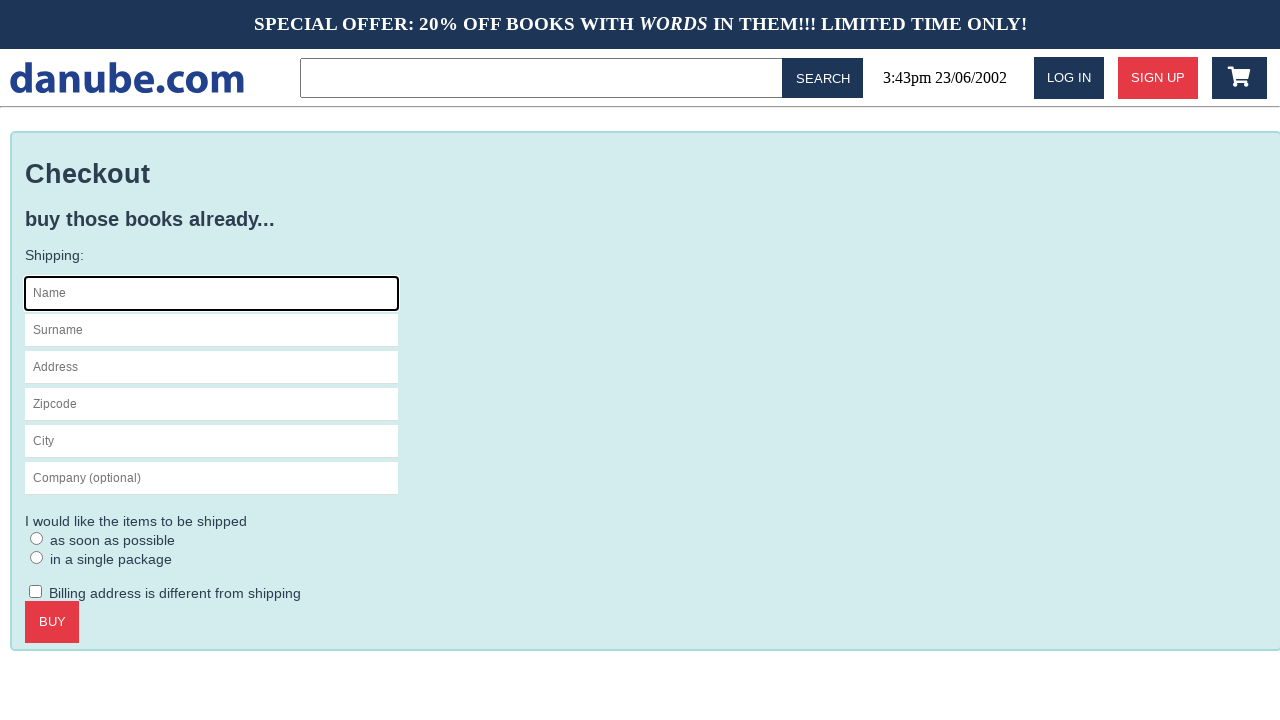

Entered 'Max' in name field on #s-name
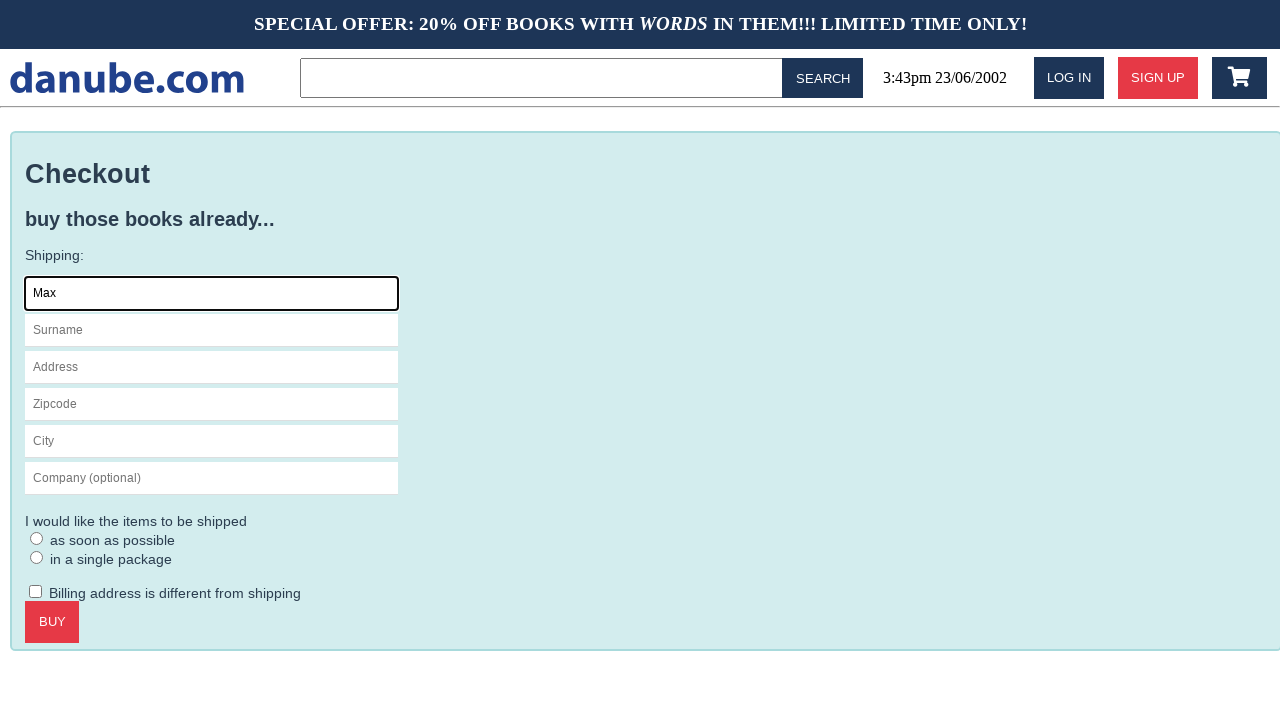

Entered 'Mustermann' in surname field on #s-surname
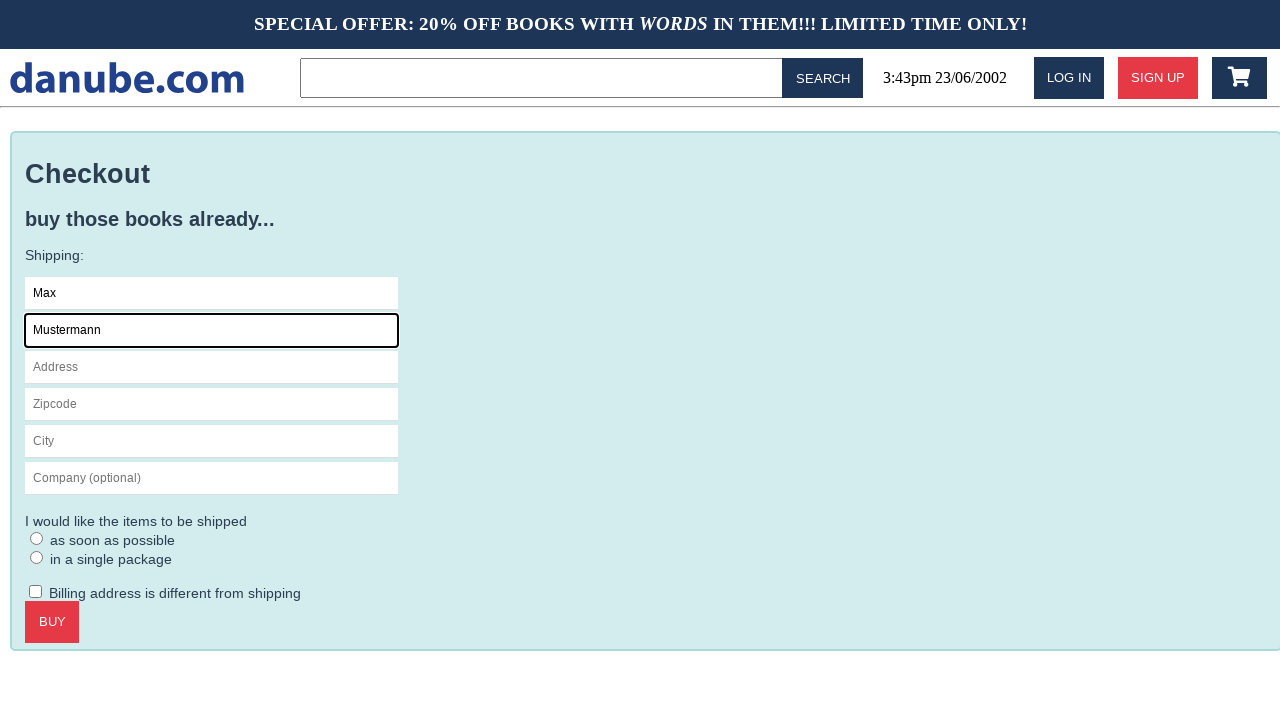

Entered 'Charlottenstr. 57' in address field on #s-address
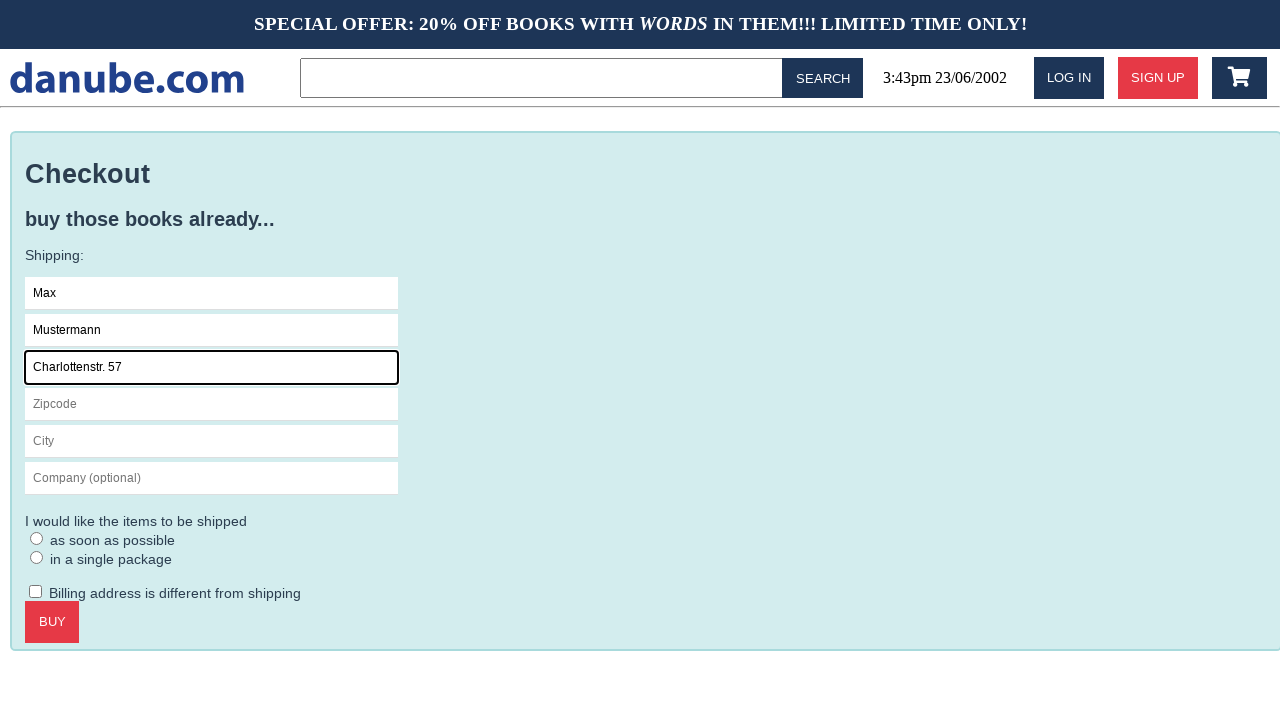

Entered '10117' in zipcode field on #s-zipcode
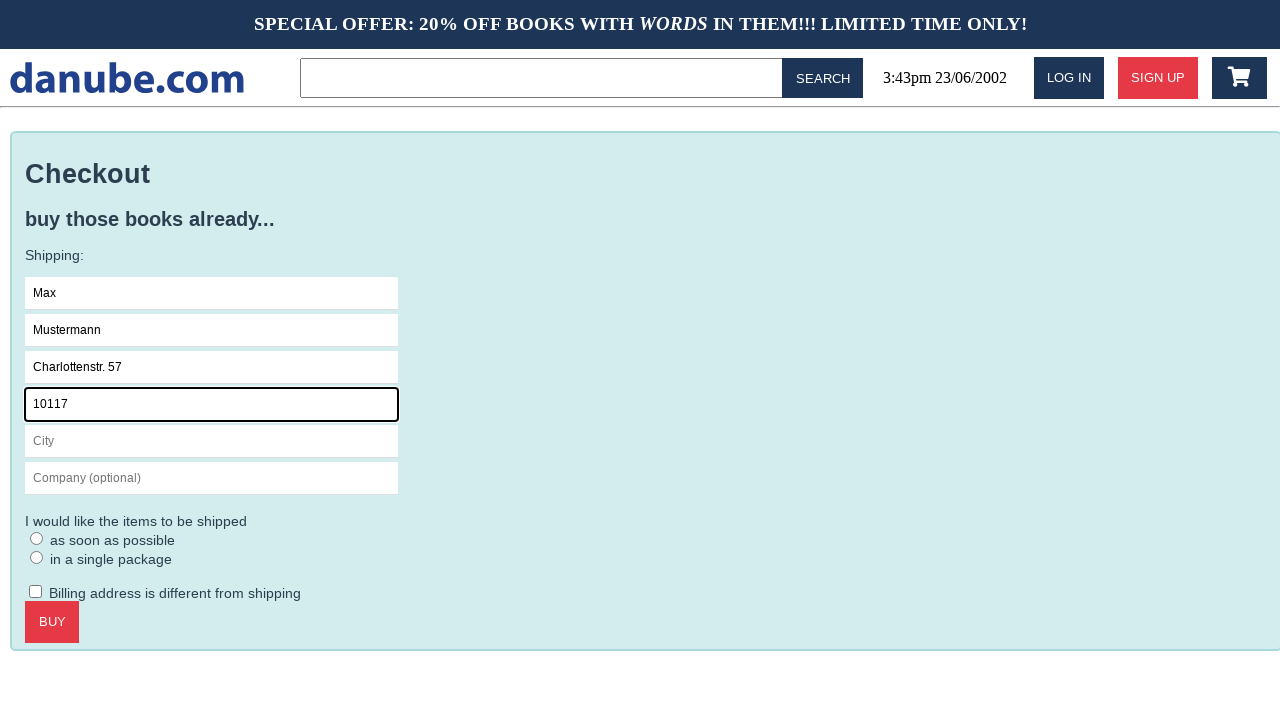

Entered 'Berlin' in city field on #s-city
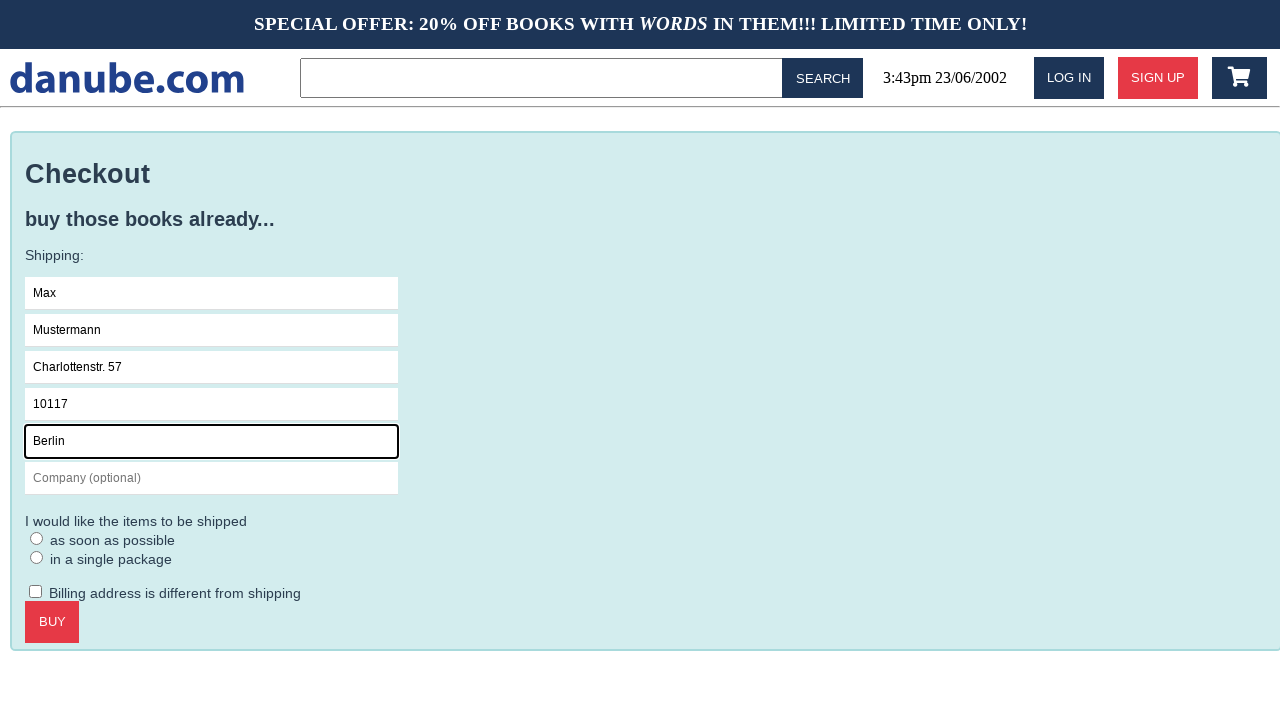

Entered 'Firma GmbH' in company field on #s-company
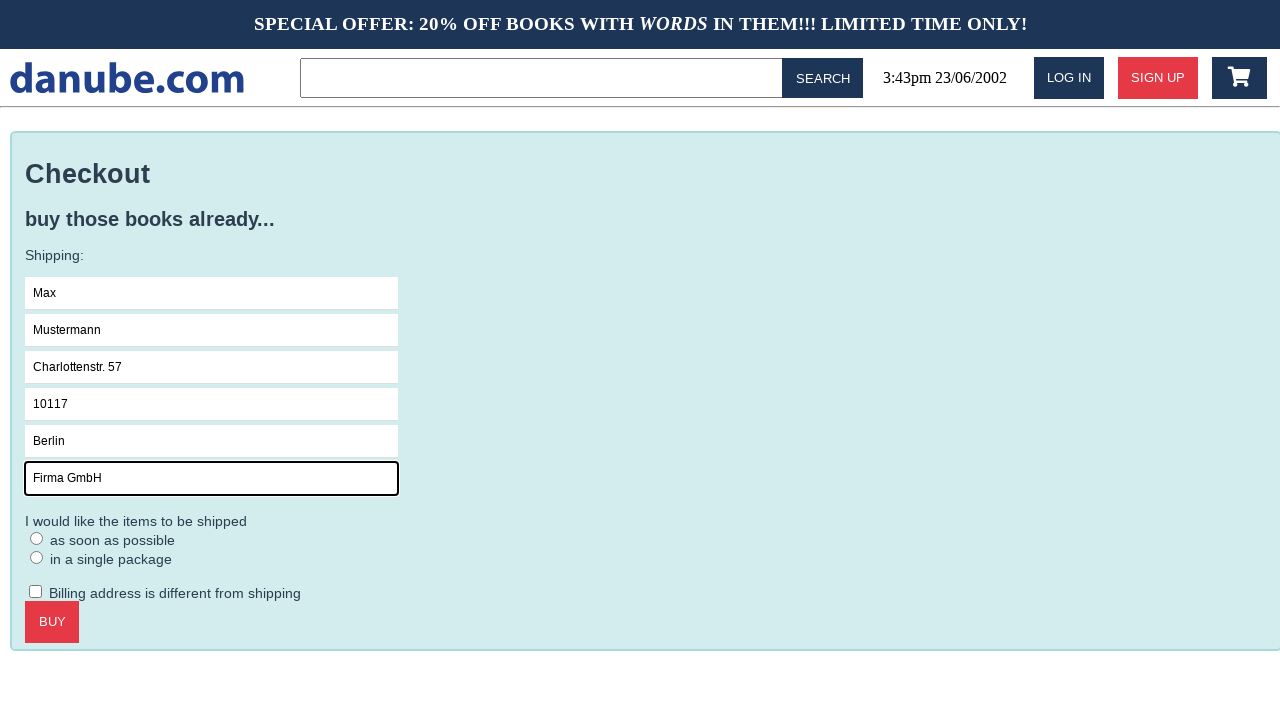

Clicked on checkout form at (646, 439) on .checkout > form
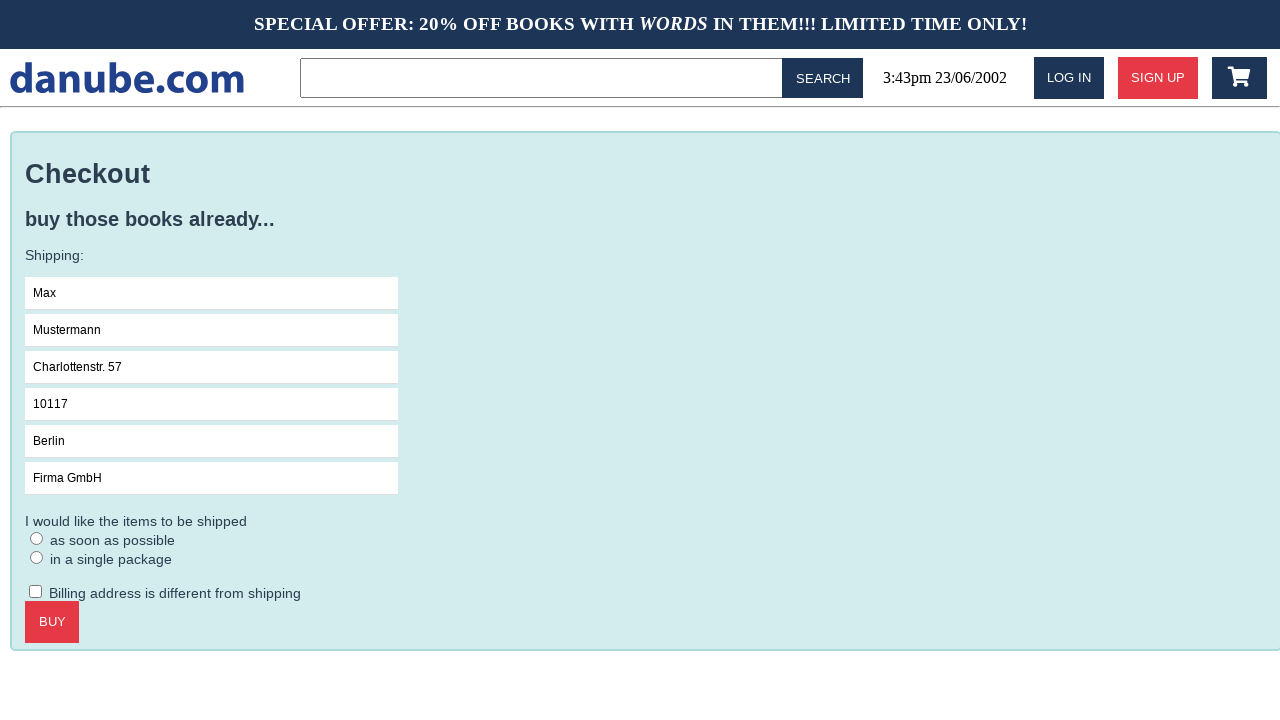

Selected ASAP delivery option at (37, 538) on #asap
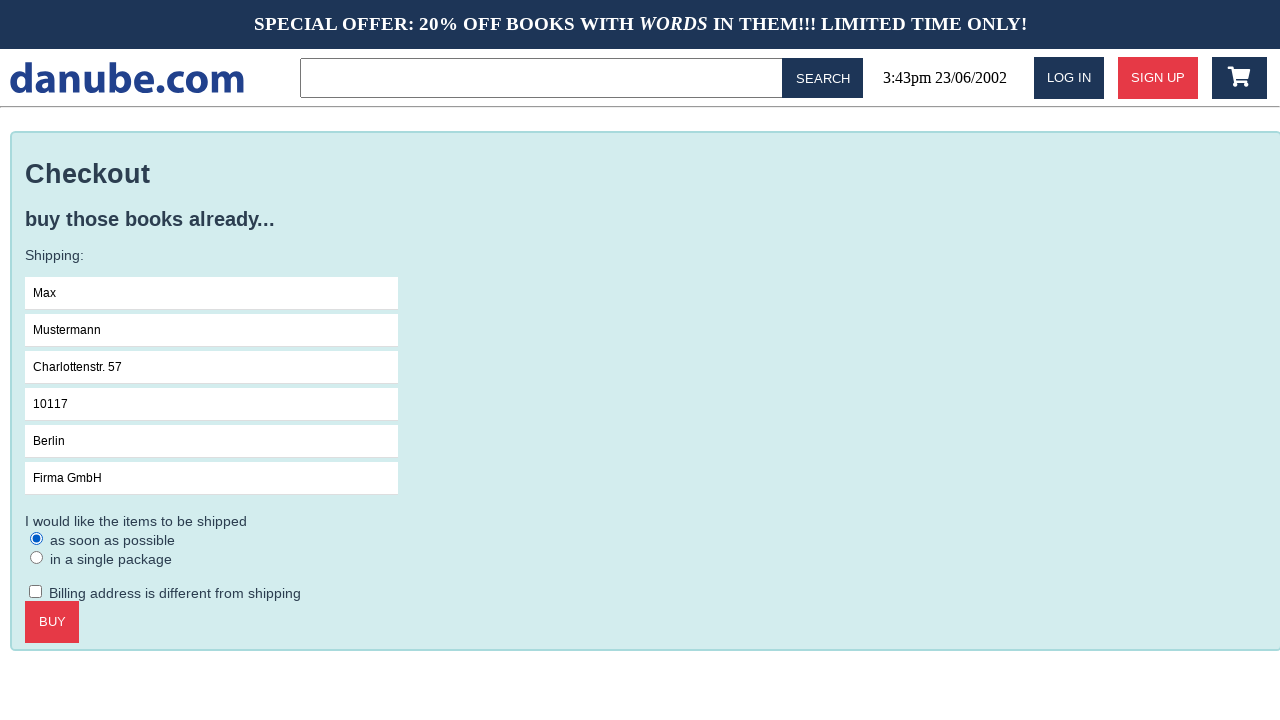

Clicked confirm order button at (52, 622) on .checkout > .call-to-action
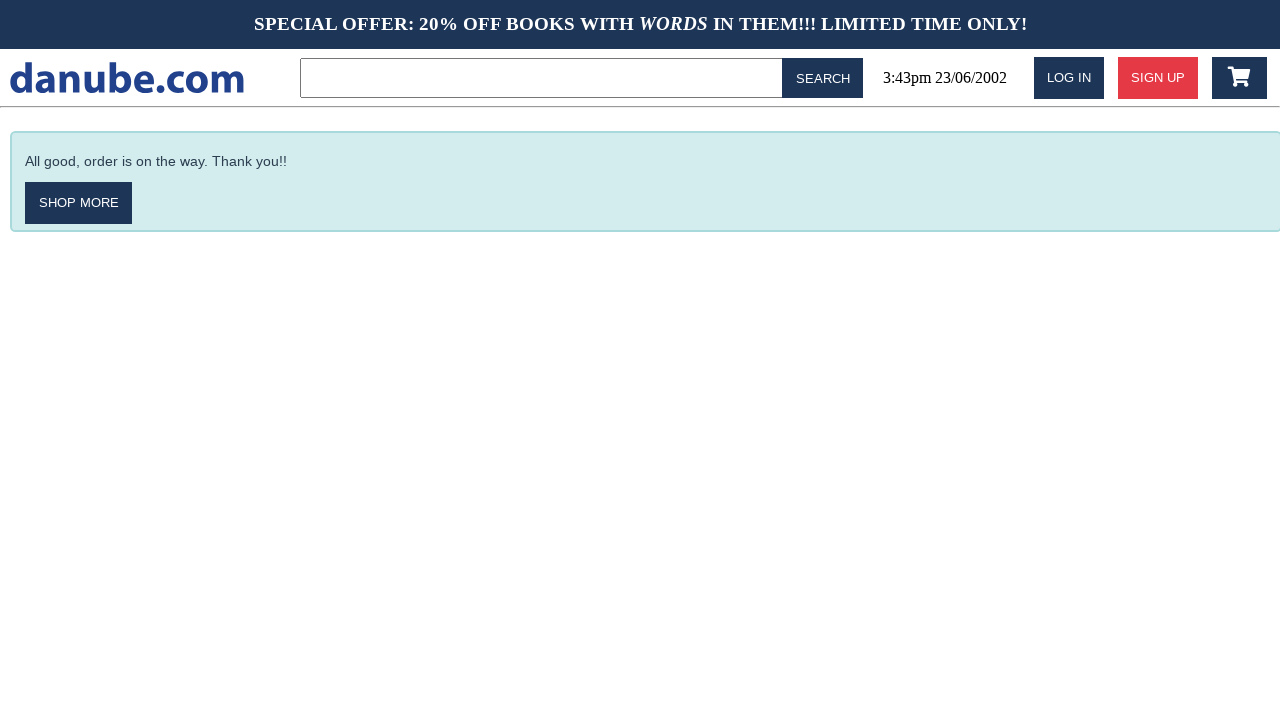

Order confirmation page loaded
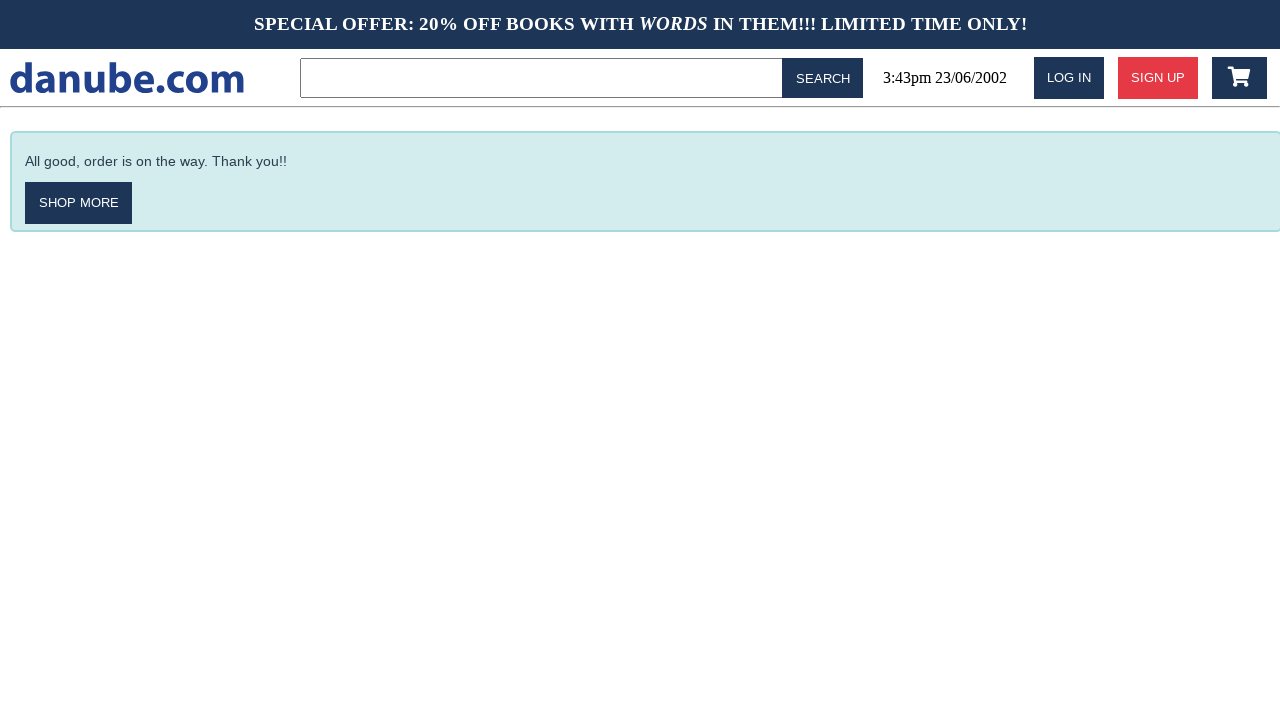

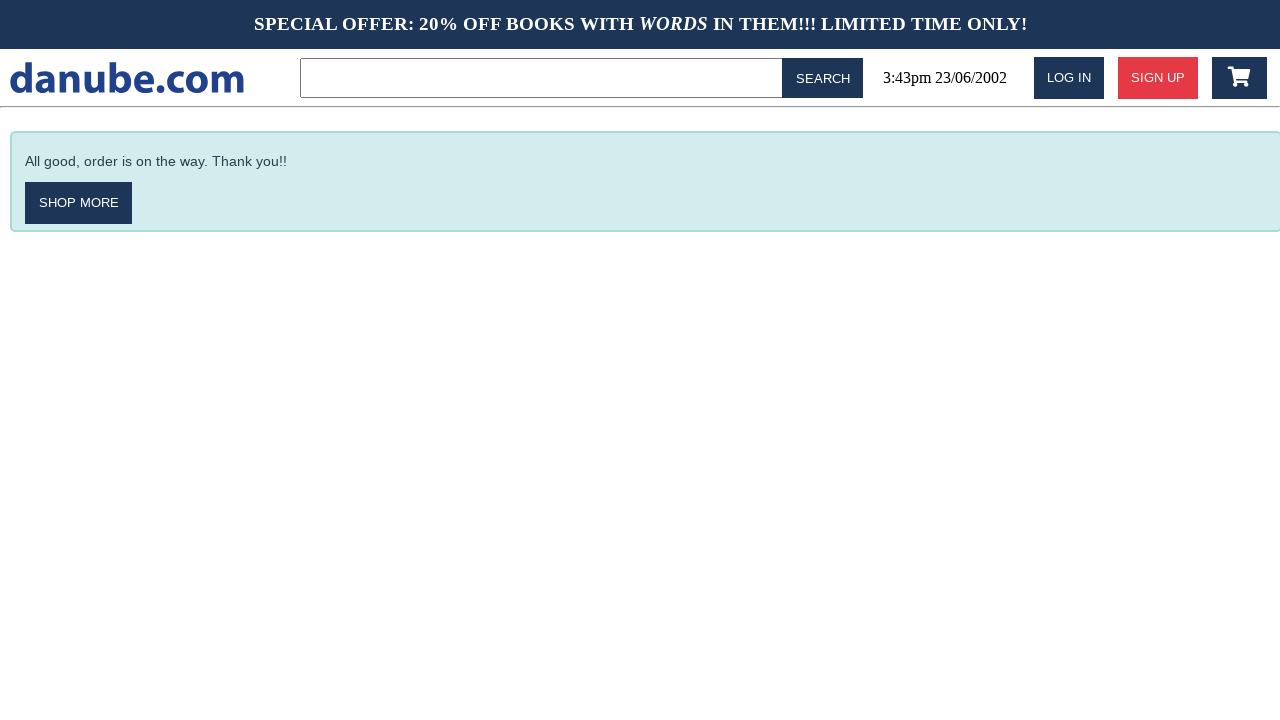